Tests web table interaction by selecting a checkbox for a specific user and retrieving employee information from the table

Starting URL: https://selectorshub.com/xpath-practice-page/

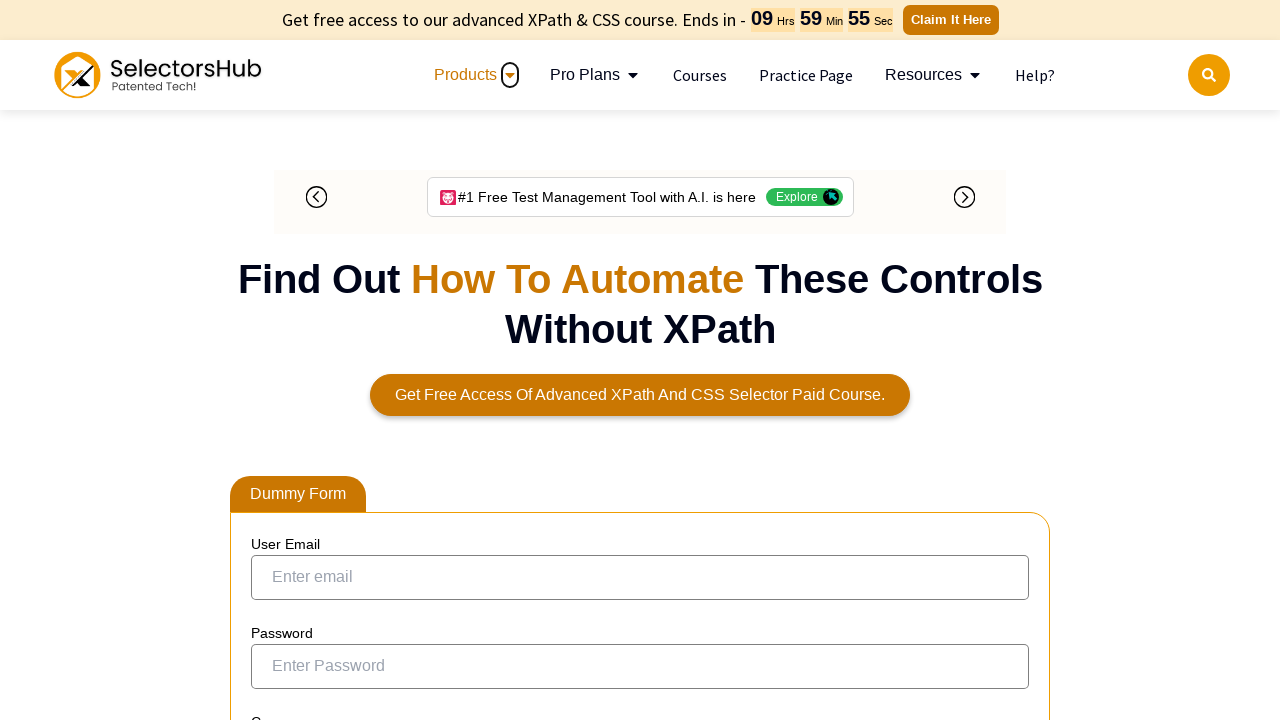

Waited 3 seconds for web table to load
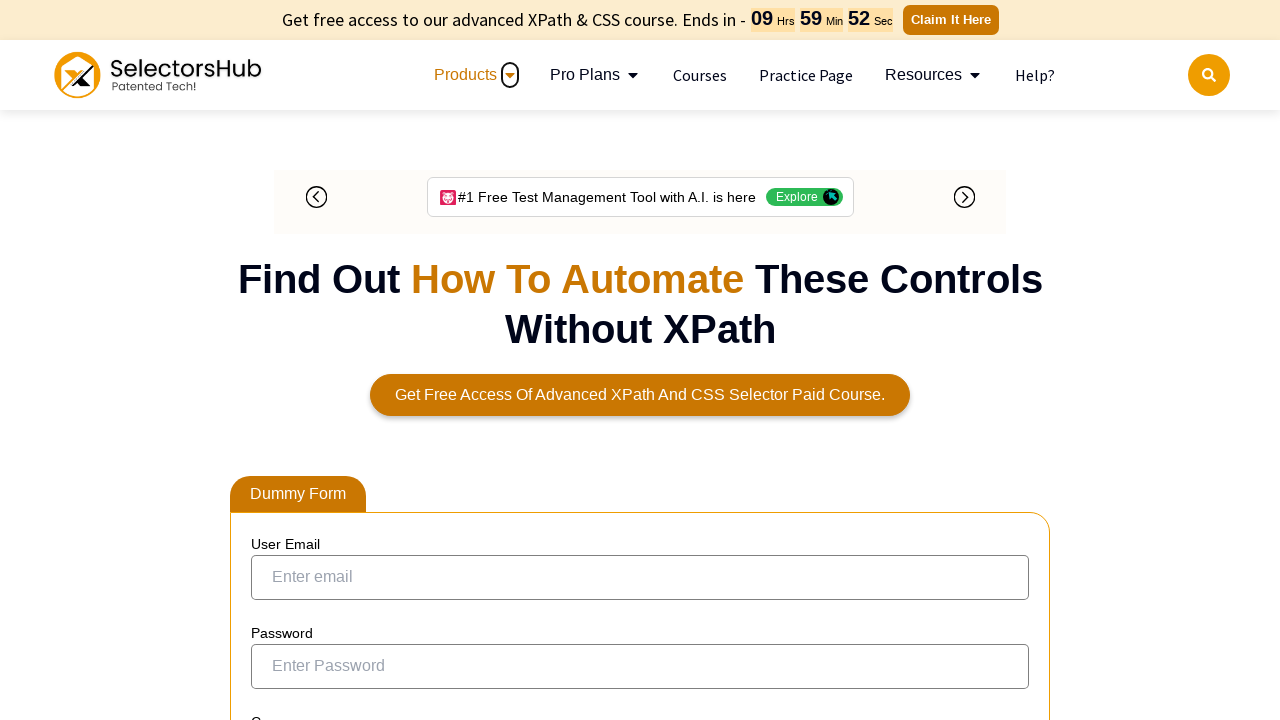

Clicked checkbox to select Joe.Root user at (274, 353) on //a[text()='Joe.Root']/parent::td/preceding-sibling::td/input[@id='ohrmList_chkS
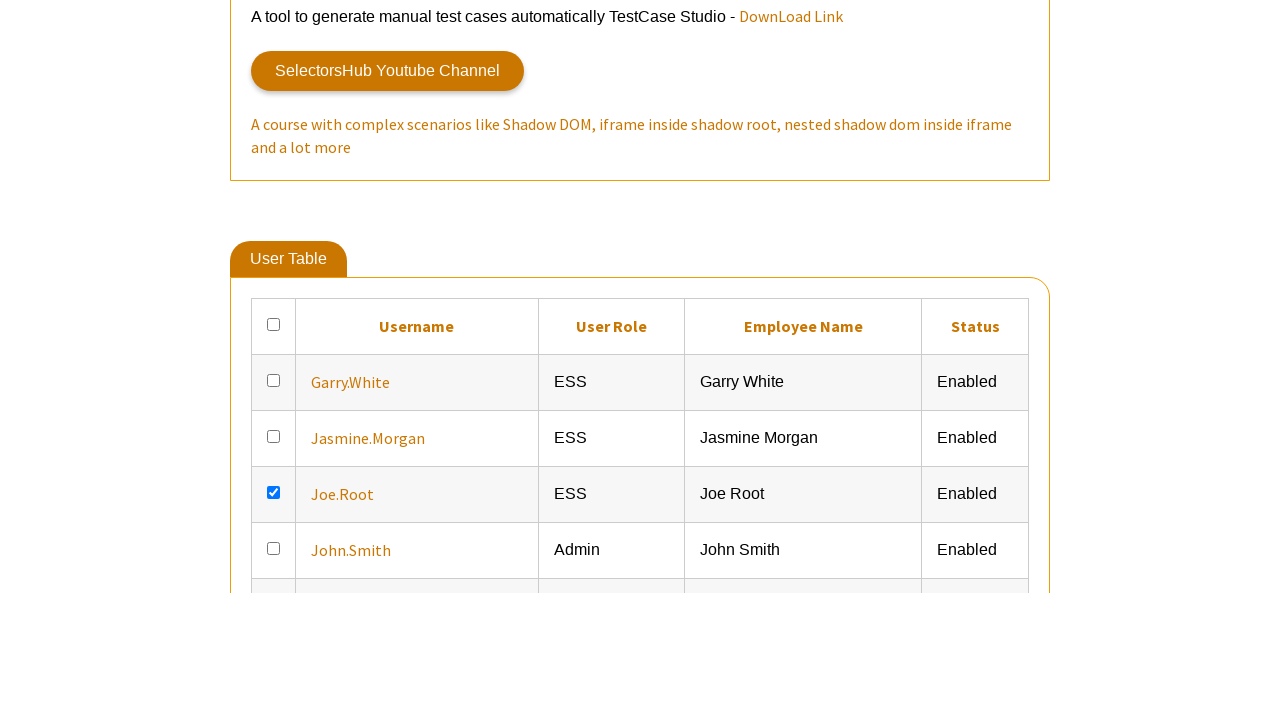

Waited 3 seconds after checkbox selection
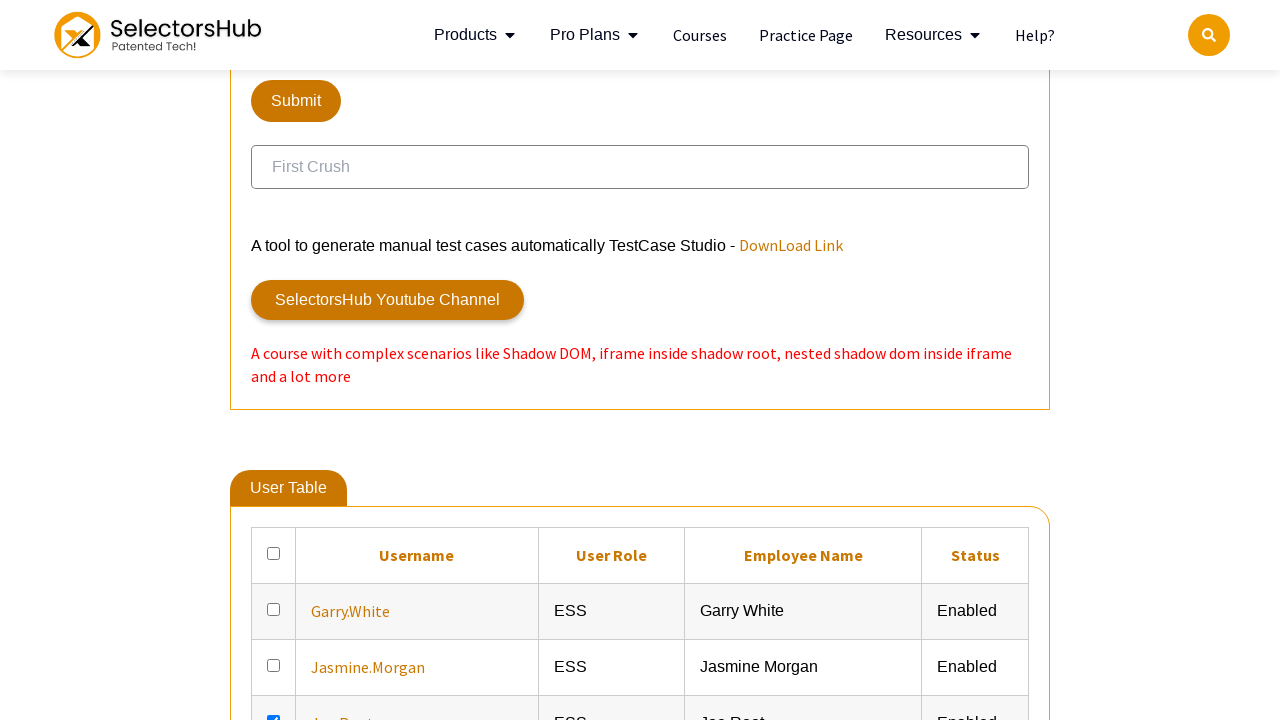

Retrieved all employee information elements for Joe.Root
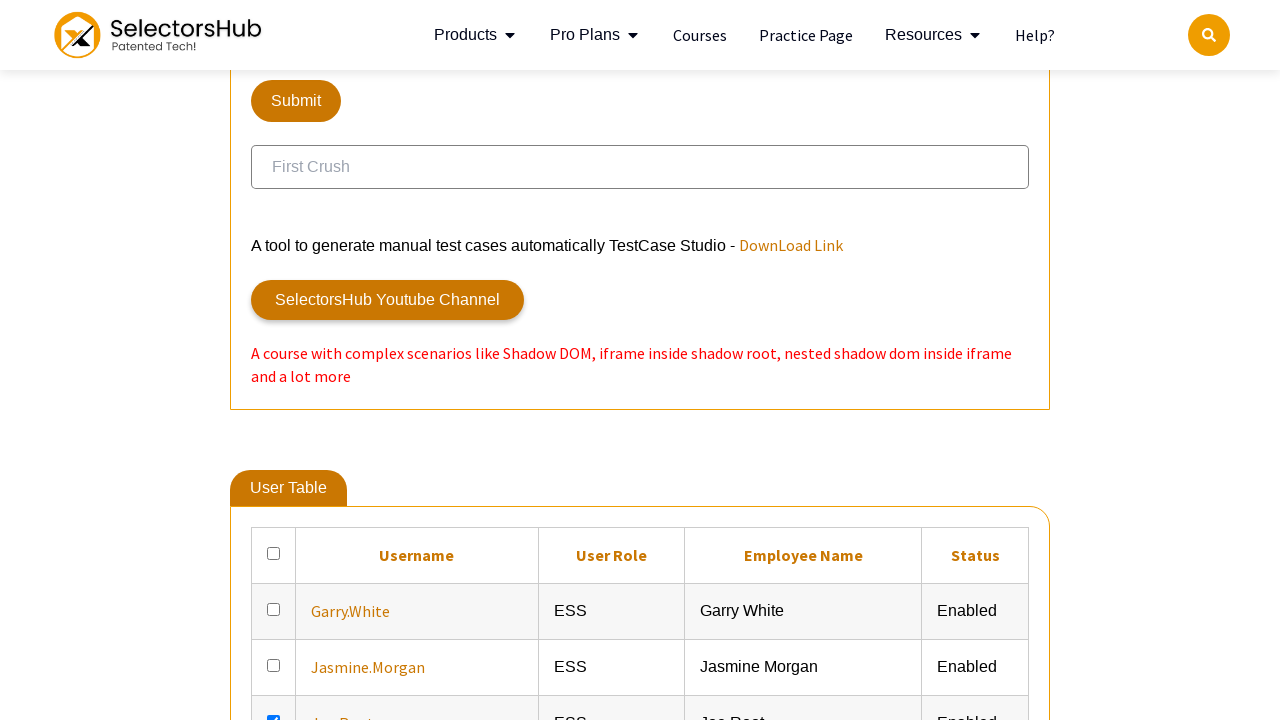

Extracted and printed employee data: ESS
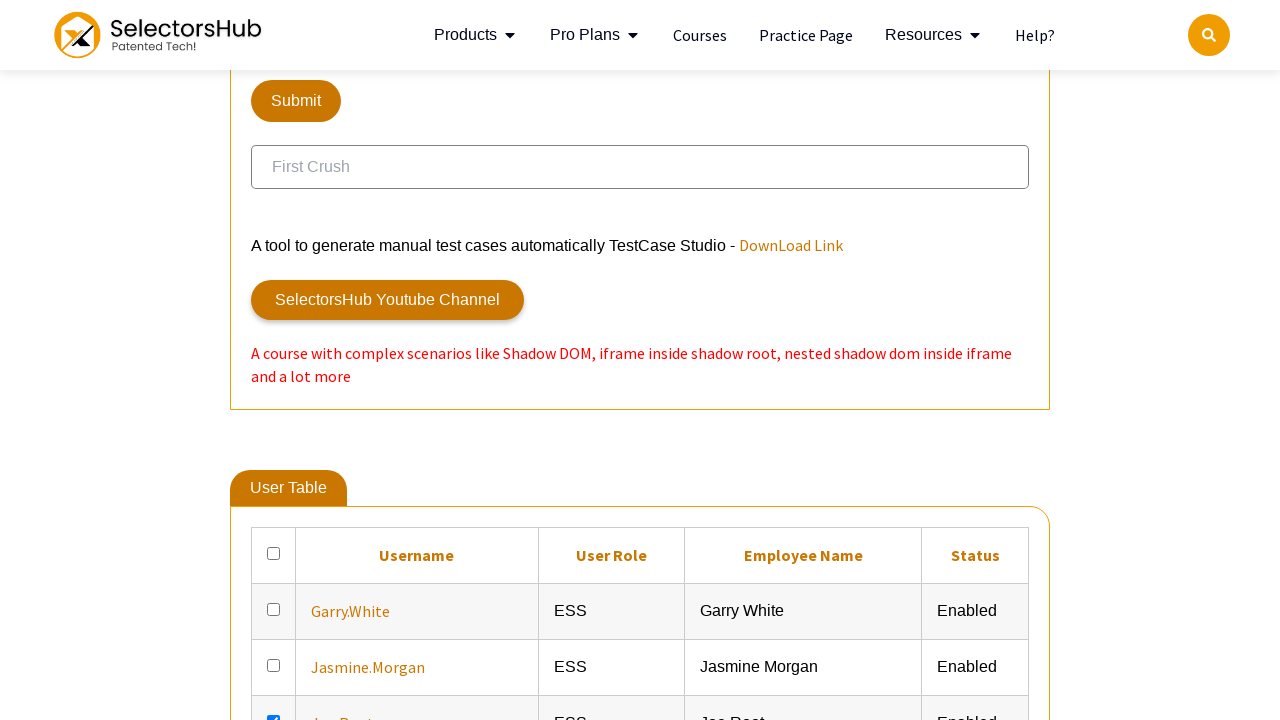

Extracted and printed employee data: Joe Root
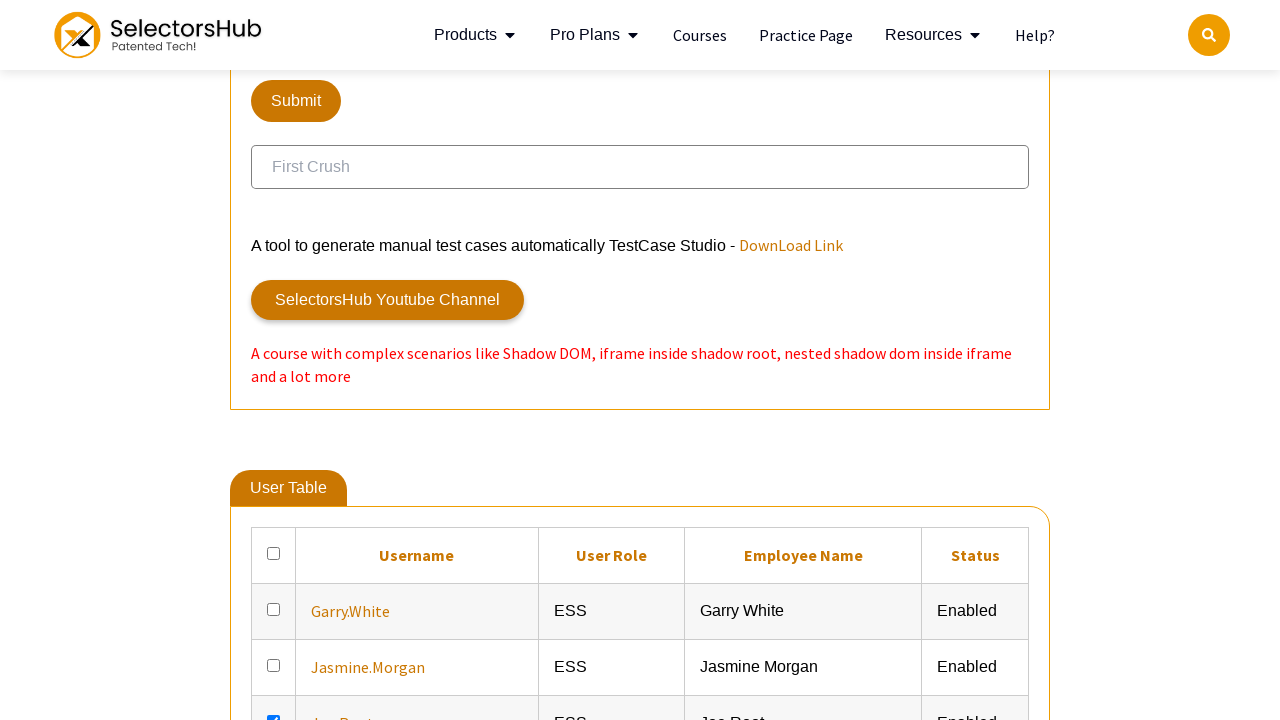

Extracted and printed employee data: Enabled
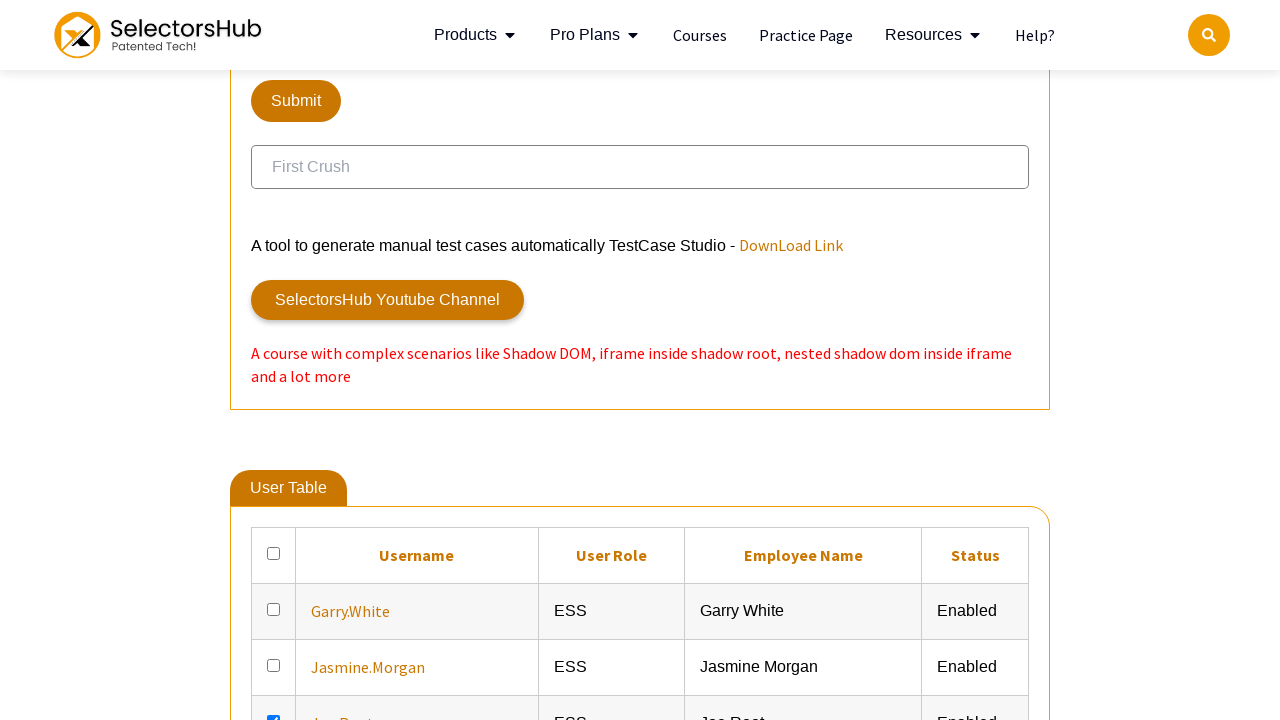

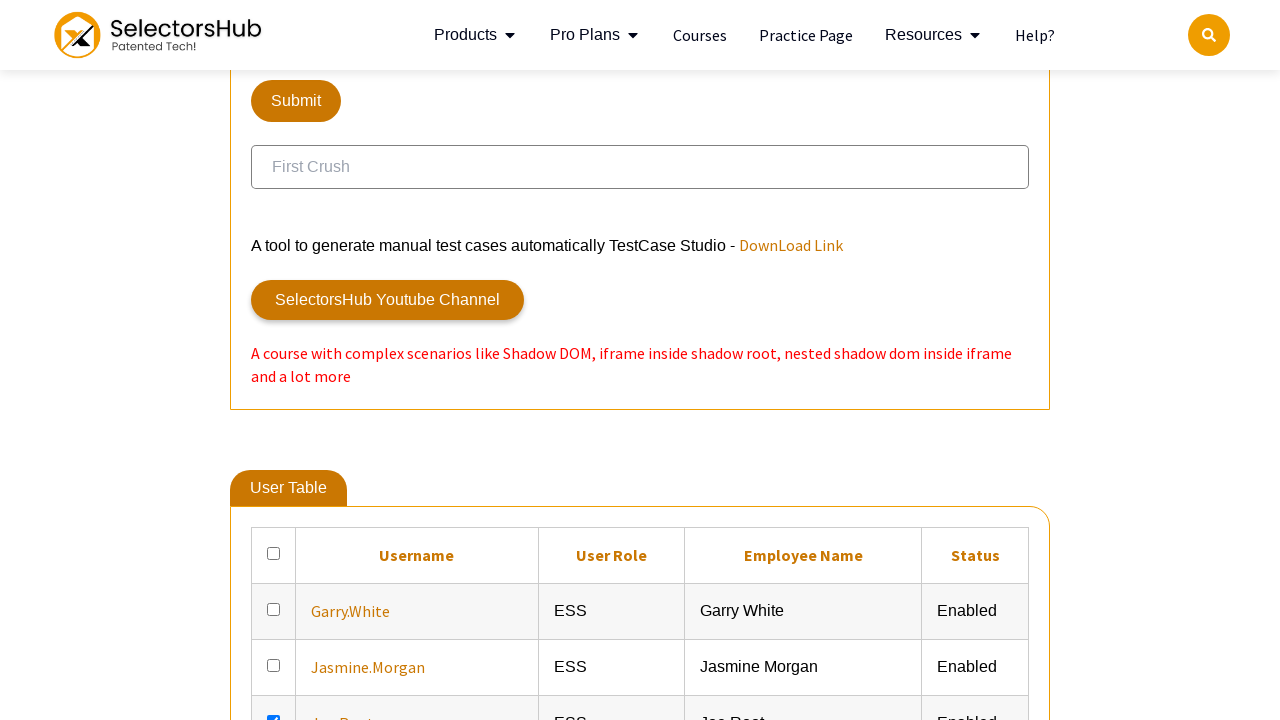